Tests dropdown selection functionality including multi-select dropdown by selecting multiple options using different methods

Starting URL: https://www.hyrtutorials.com/p/html-dropdown-elements-practice.html

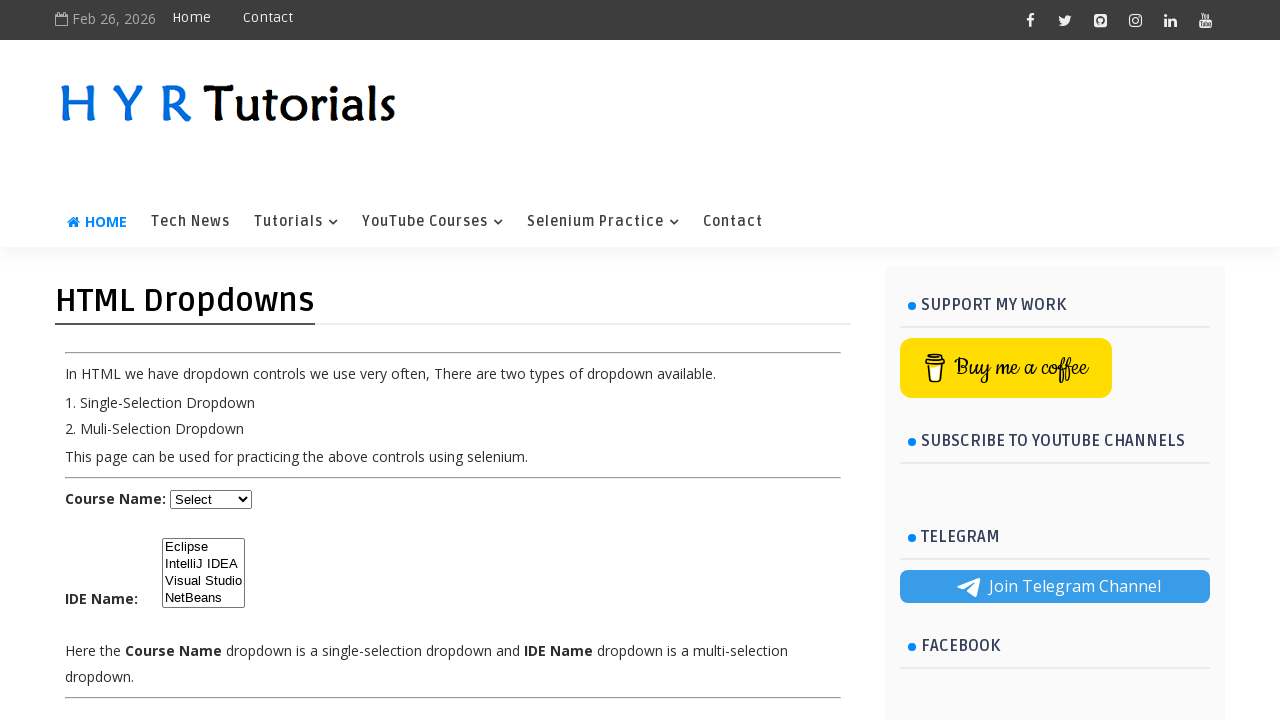

Located multi-select dropdown element with id 'ide'
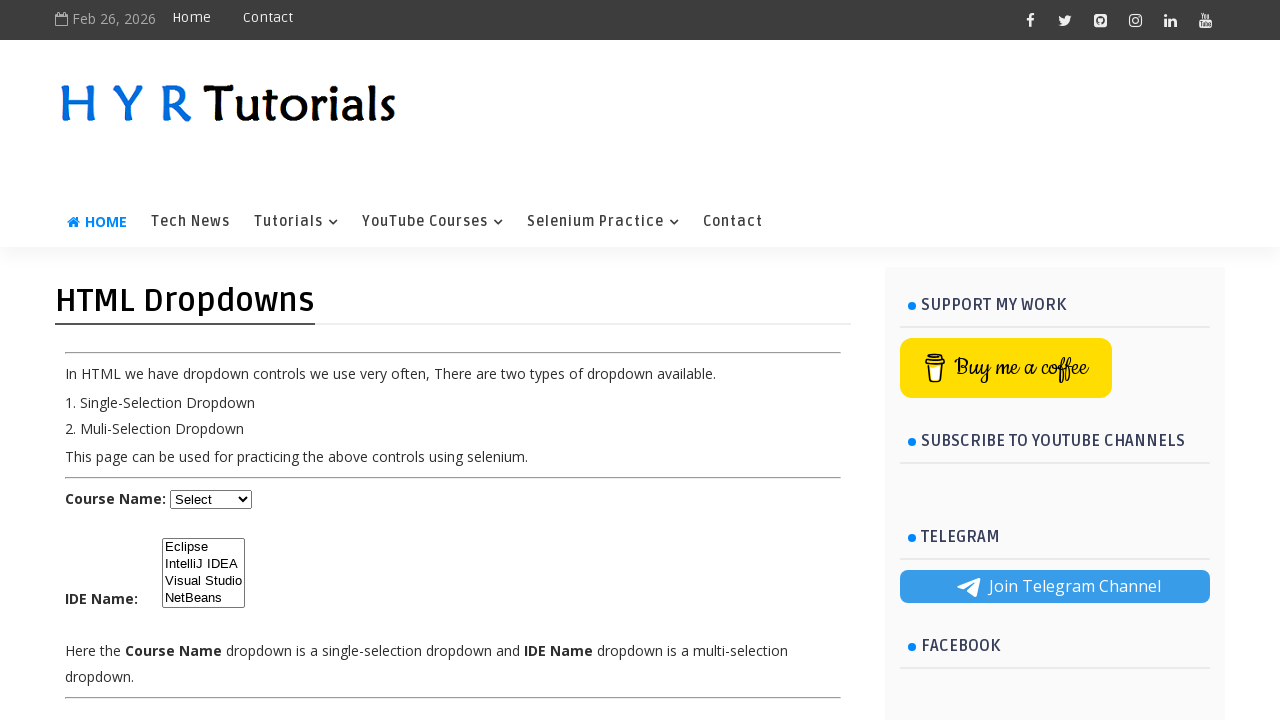

Selected Eclipse option by index 0 on #ide
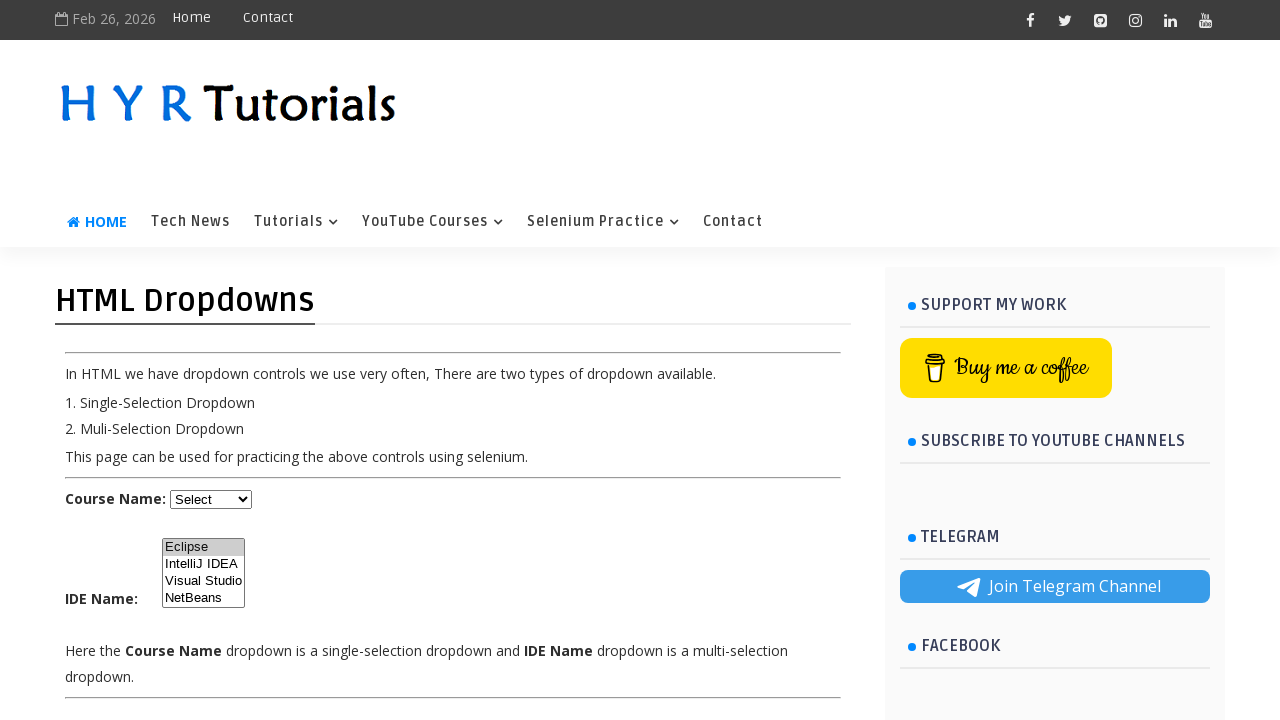

Selected IntelliJ IDEA option by value 'ij' on #ide
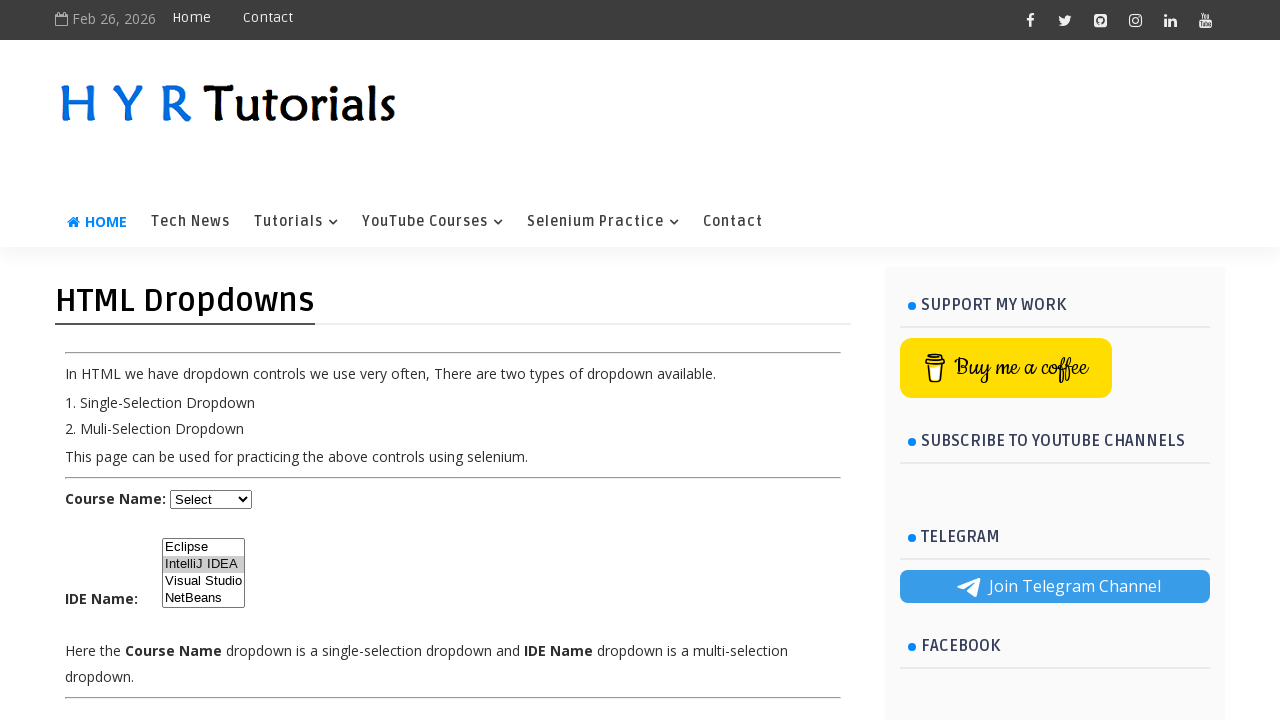

Selected NetBeans option by visible text on #ide
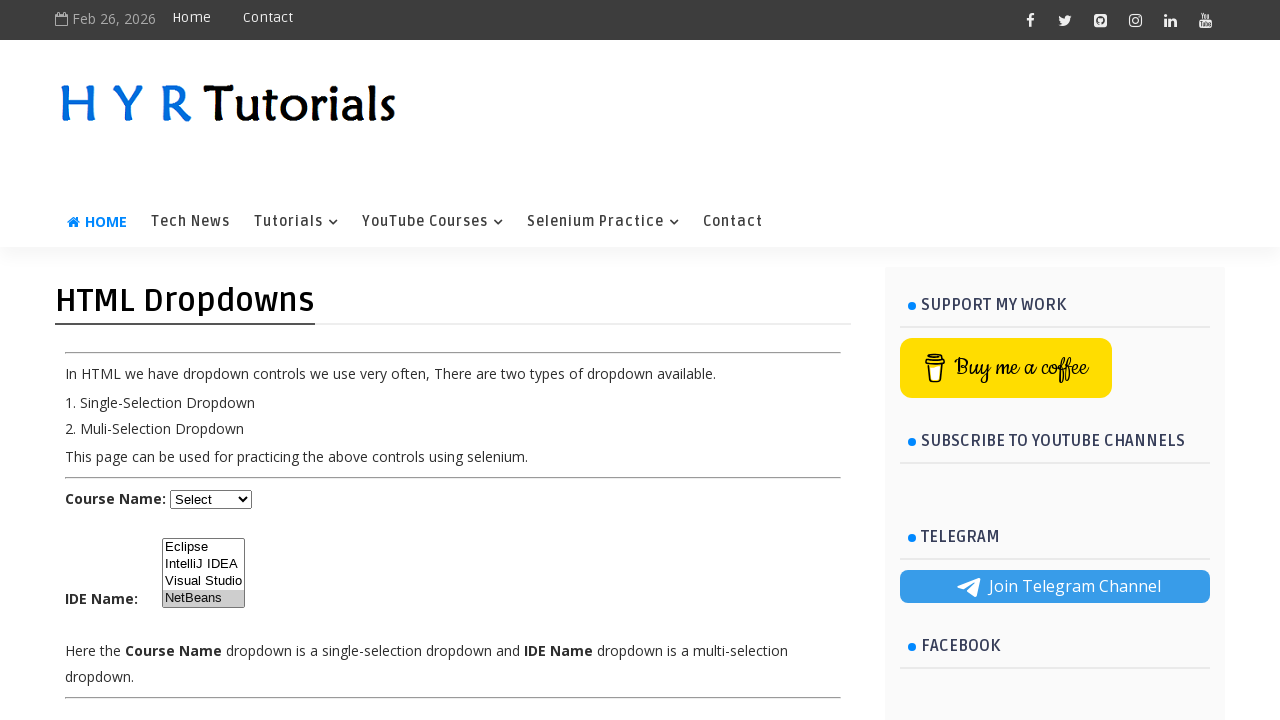

Retrieved all available options from dropdown
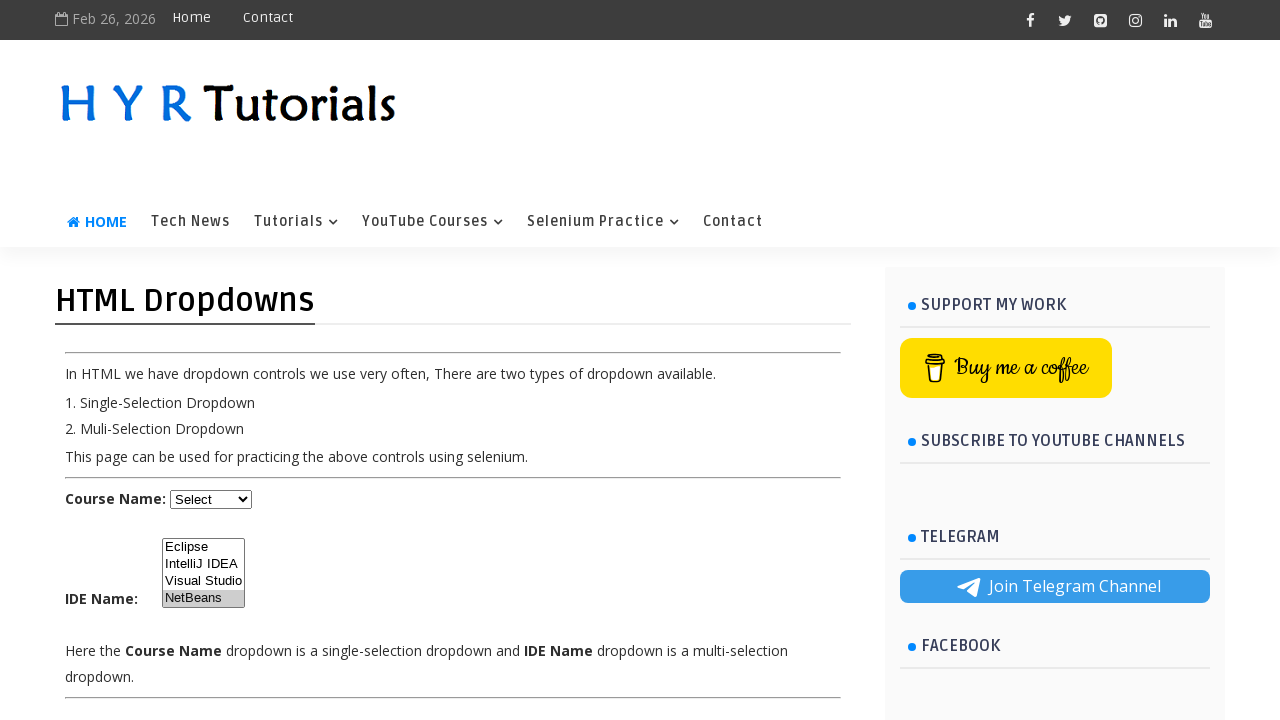

Printed option text: Eclipse
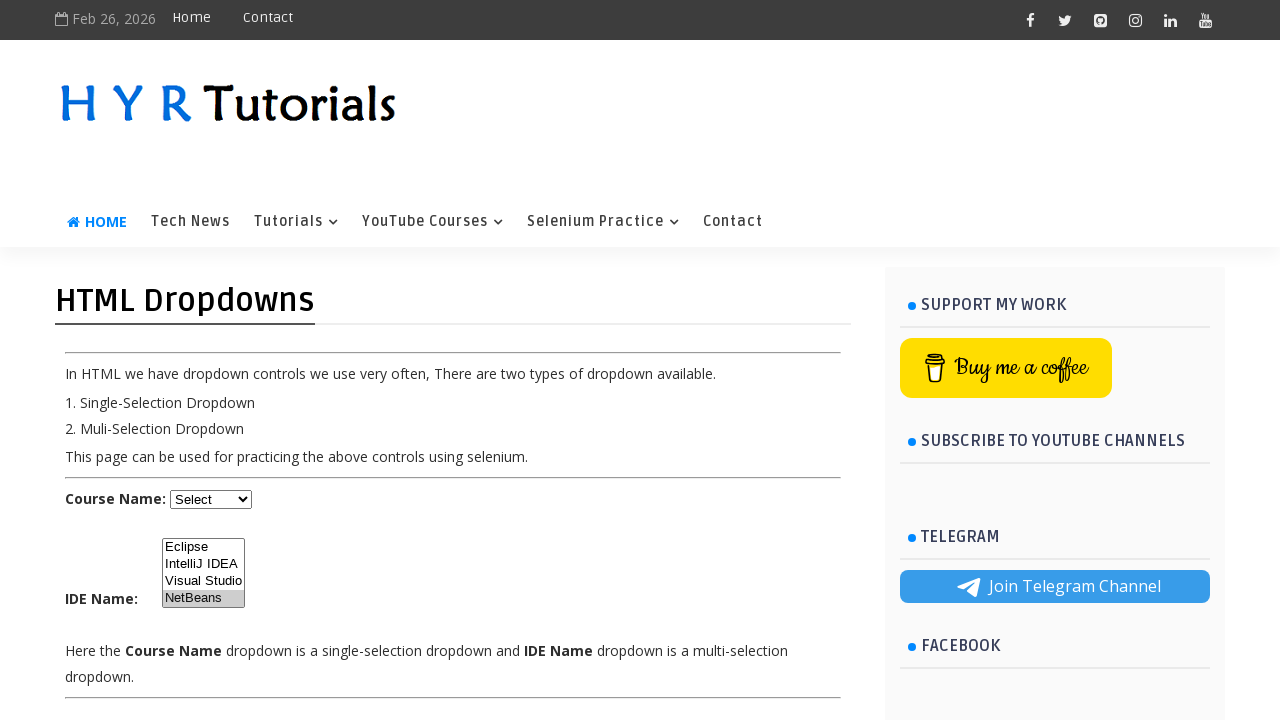

Printed option text: IntelliJ IDEA
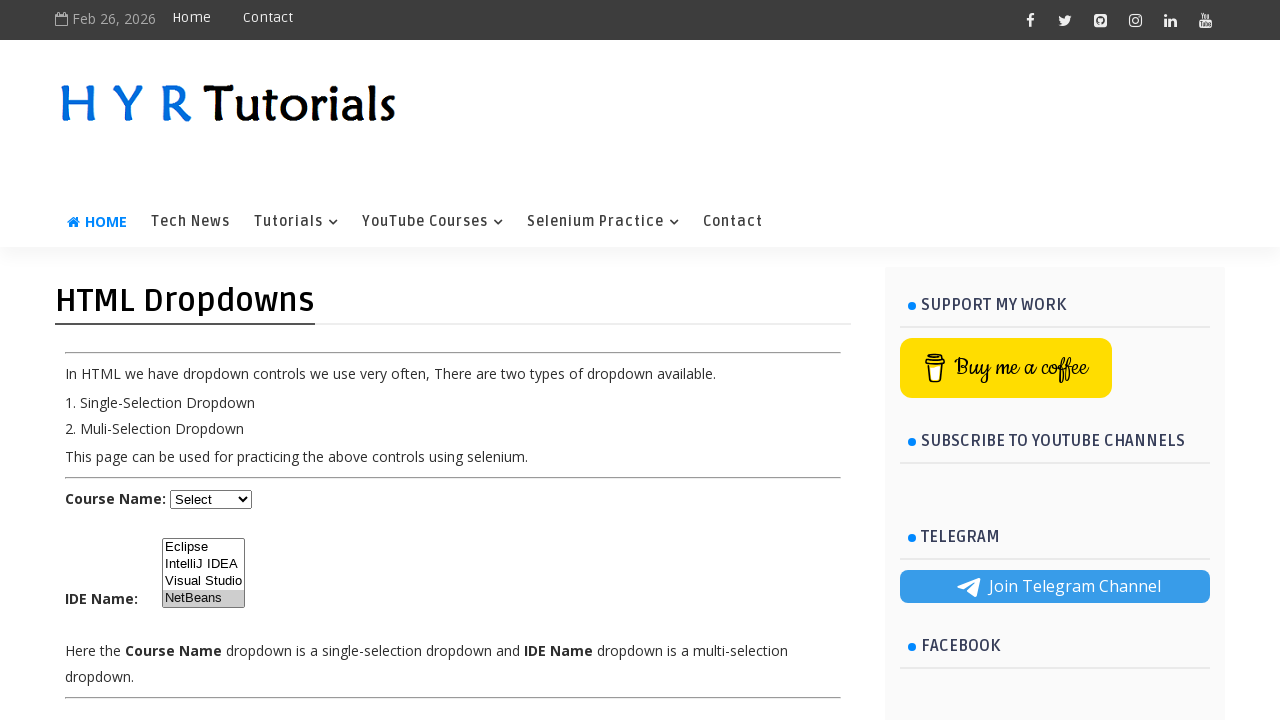

Printed option text: Visual Studio
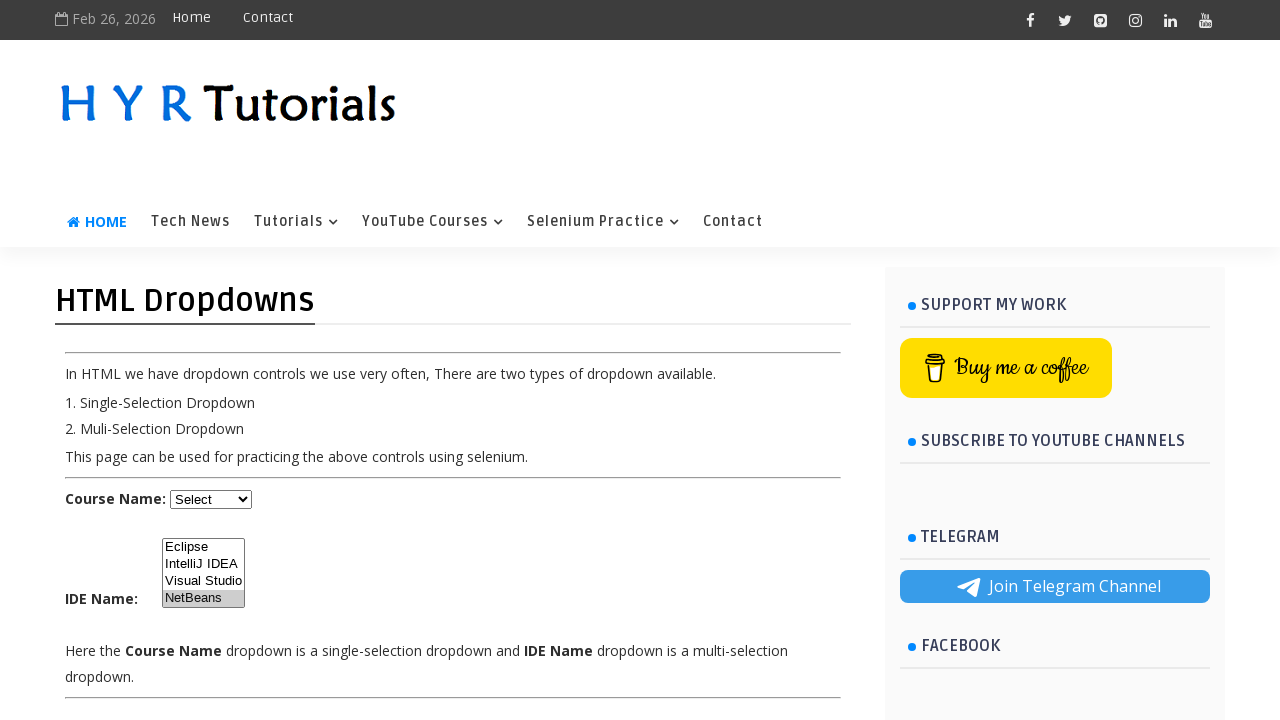

Printed option text: NetBeans
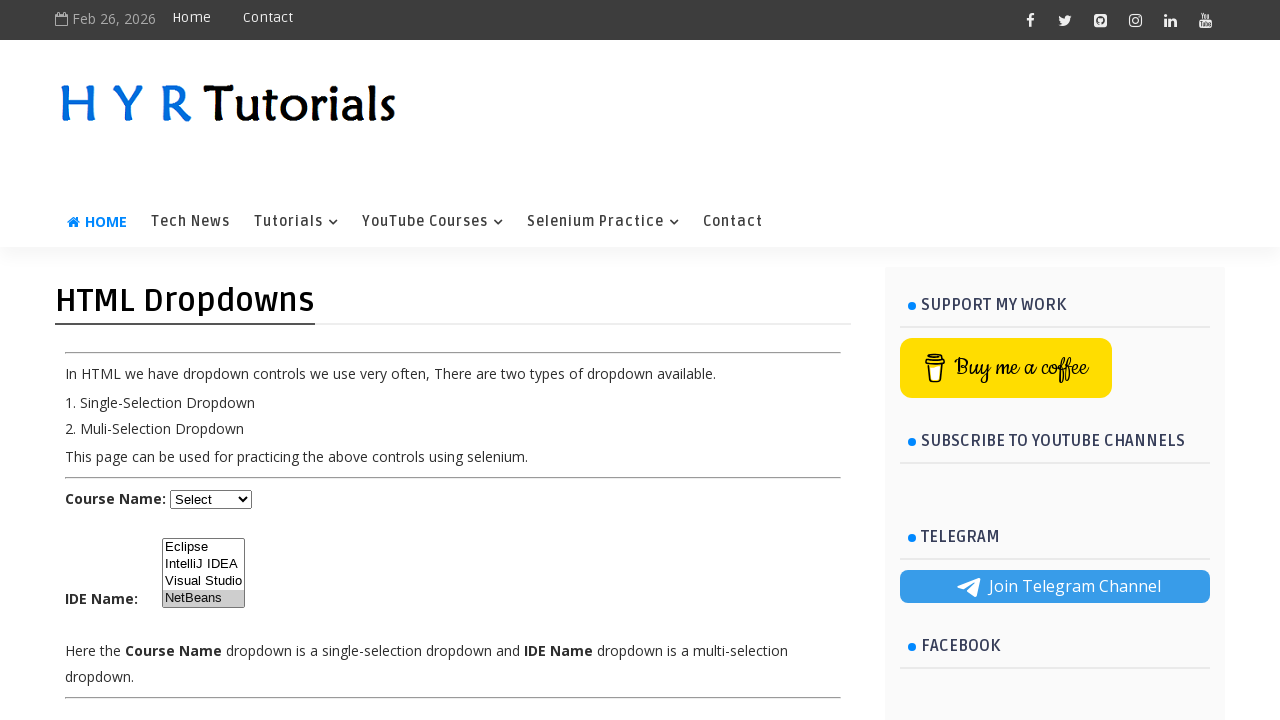

Retrieved all currently selected options from dropdown
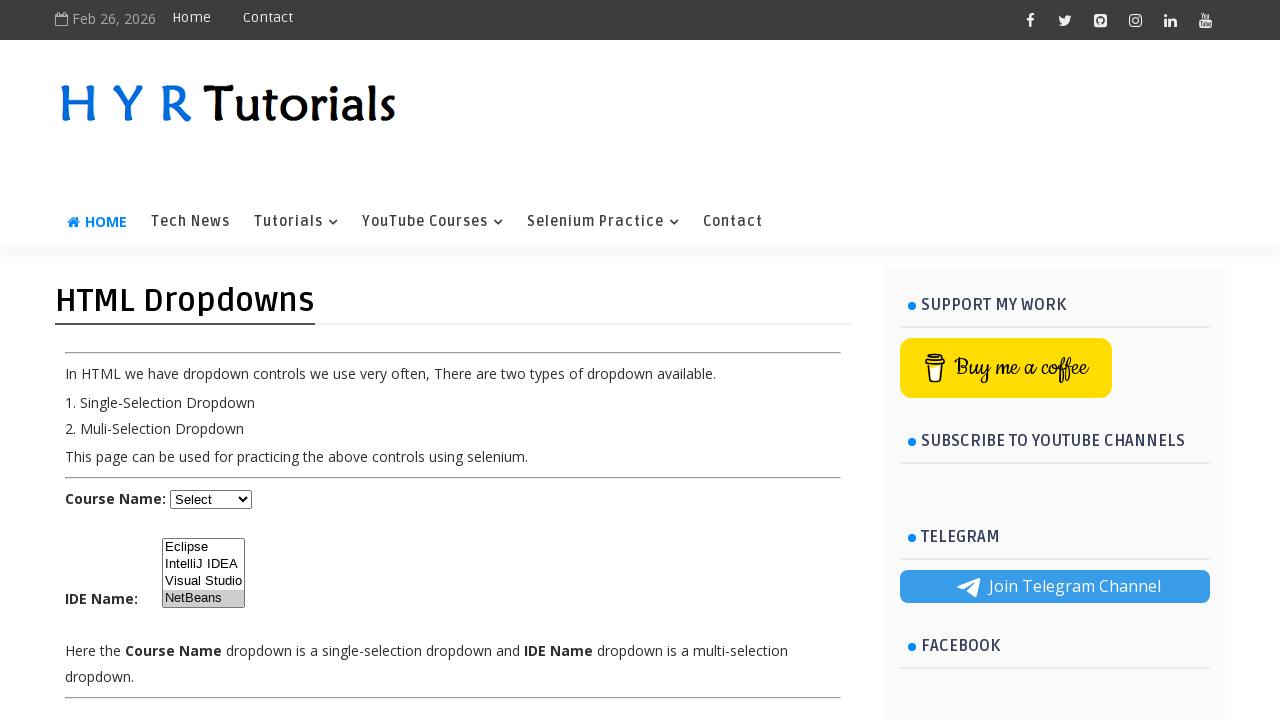

Printed selected option: NetBeans
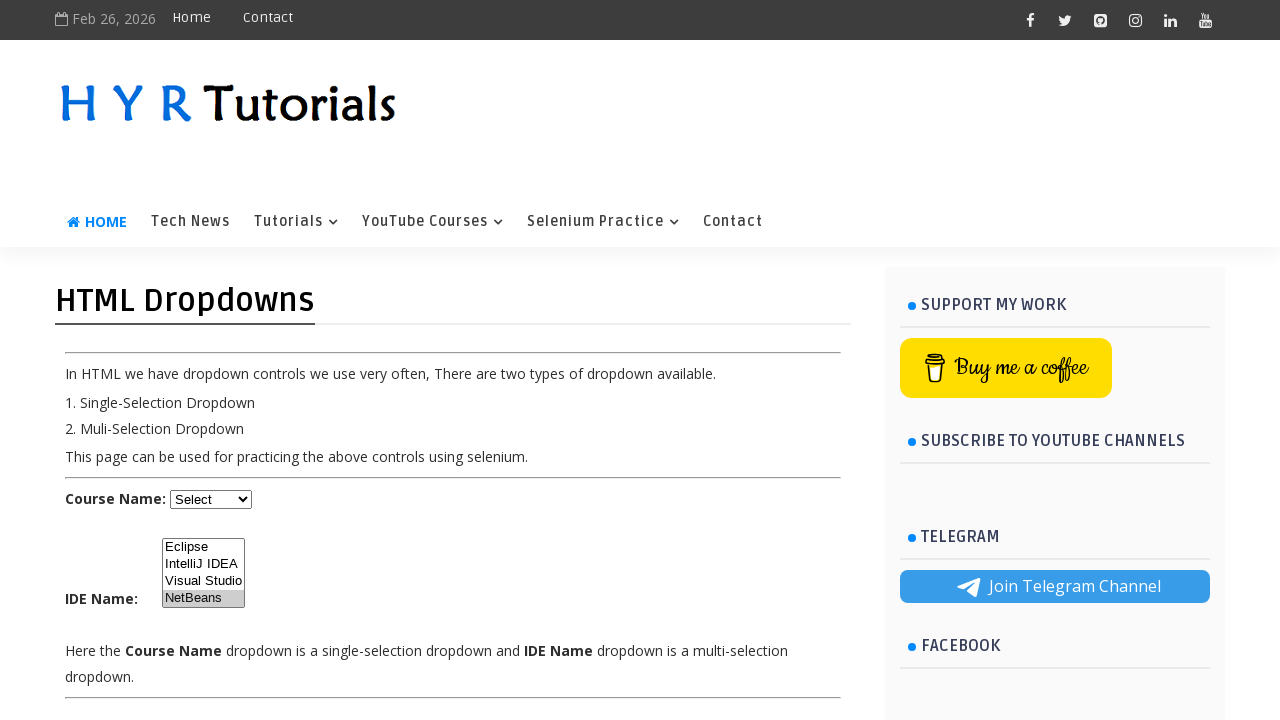

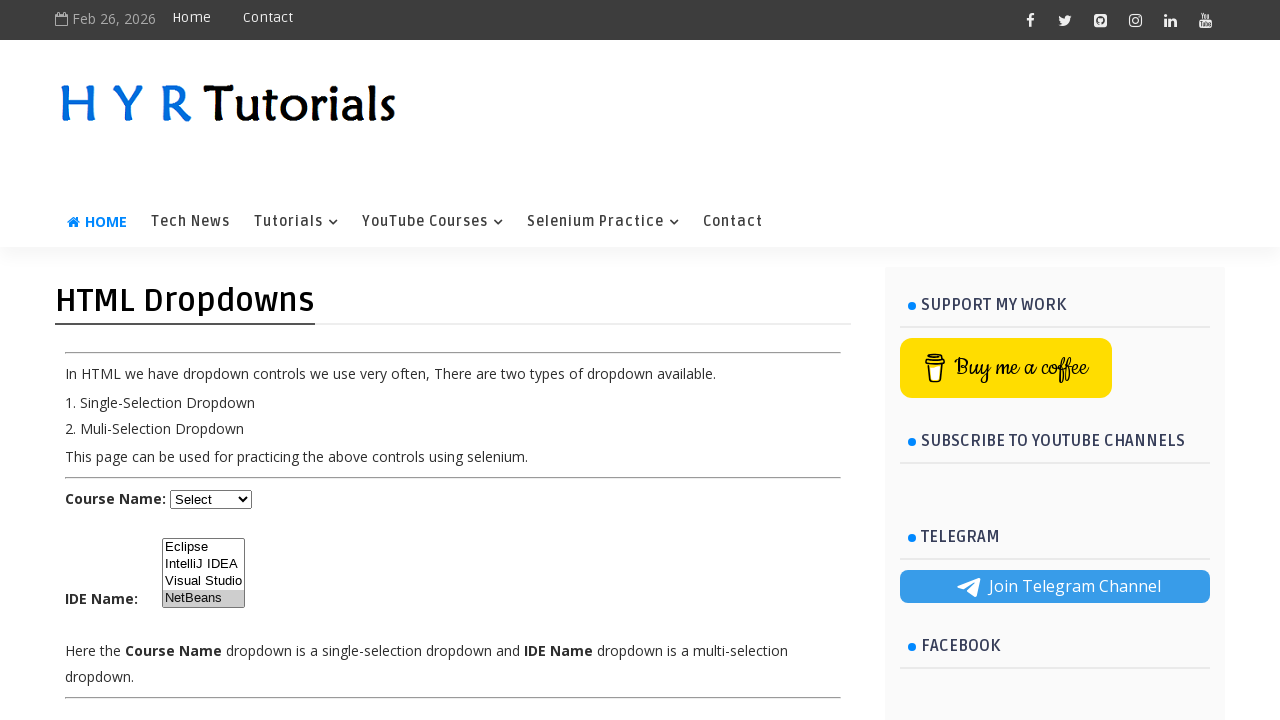